Tests JavaScript info alert by clicking a button, verifying the alert text, and accepting the alert

Starting URL: http://the-internet.herokuapp.com/javascript_alerts

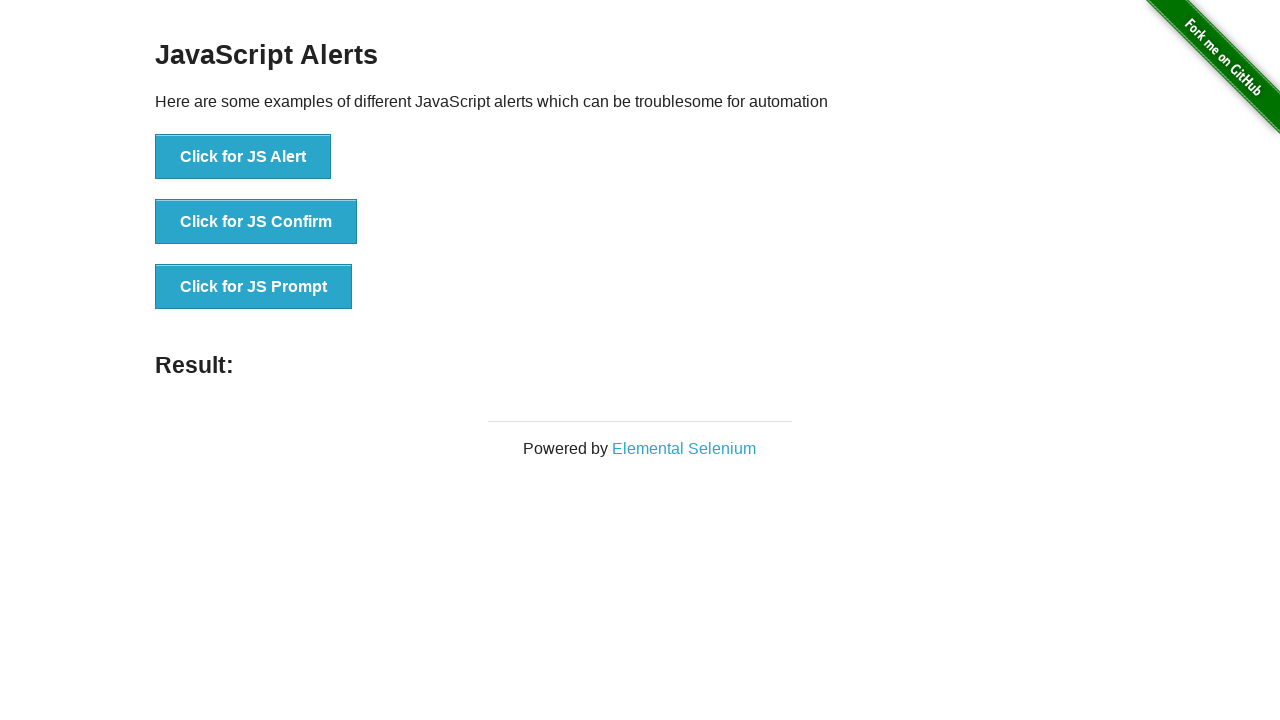

Clicked button to trigger JS alert at (243, 157) on xpath=//button[. = 'Click for JS Alert']
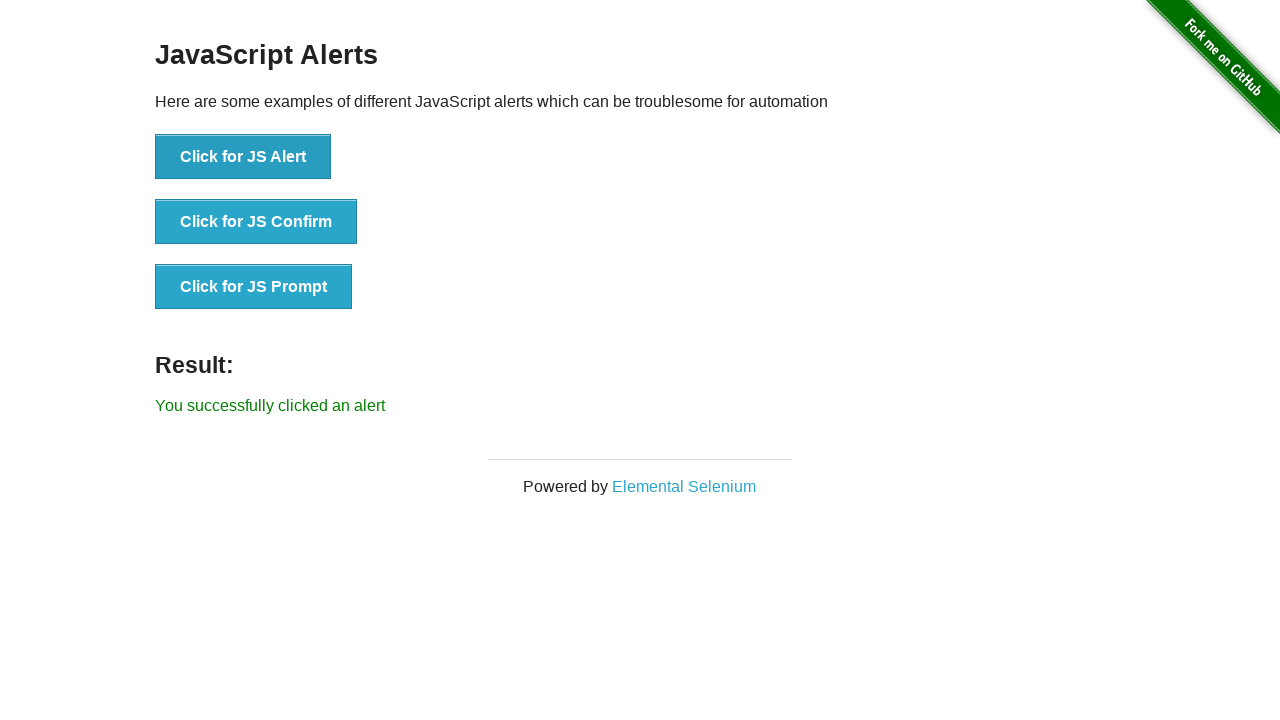

Registered dialog handler to accept alerts
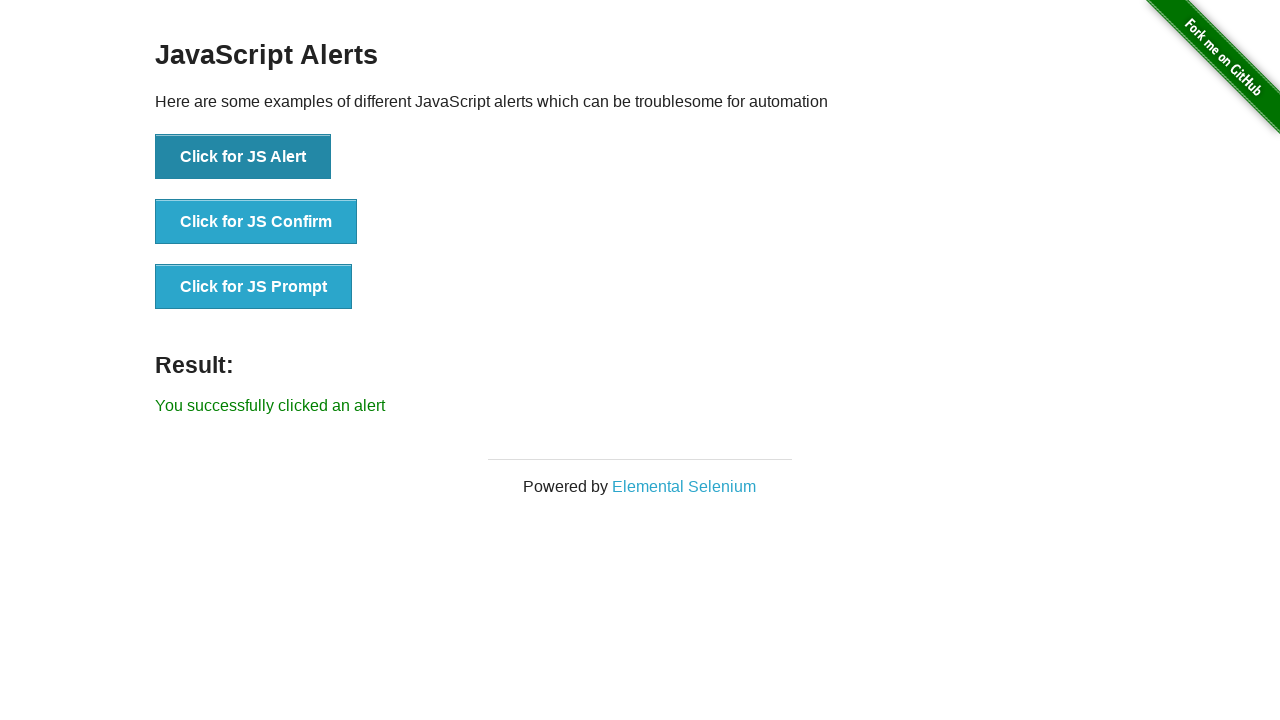

Clicked button to trigger JS alert and verified alert was accepted at (243, 157) on xpath=//button[. = 'Click for JS Alert']
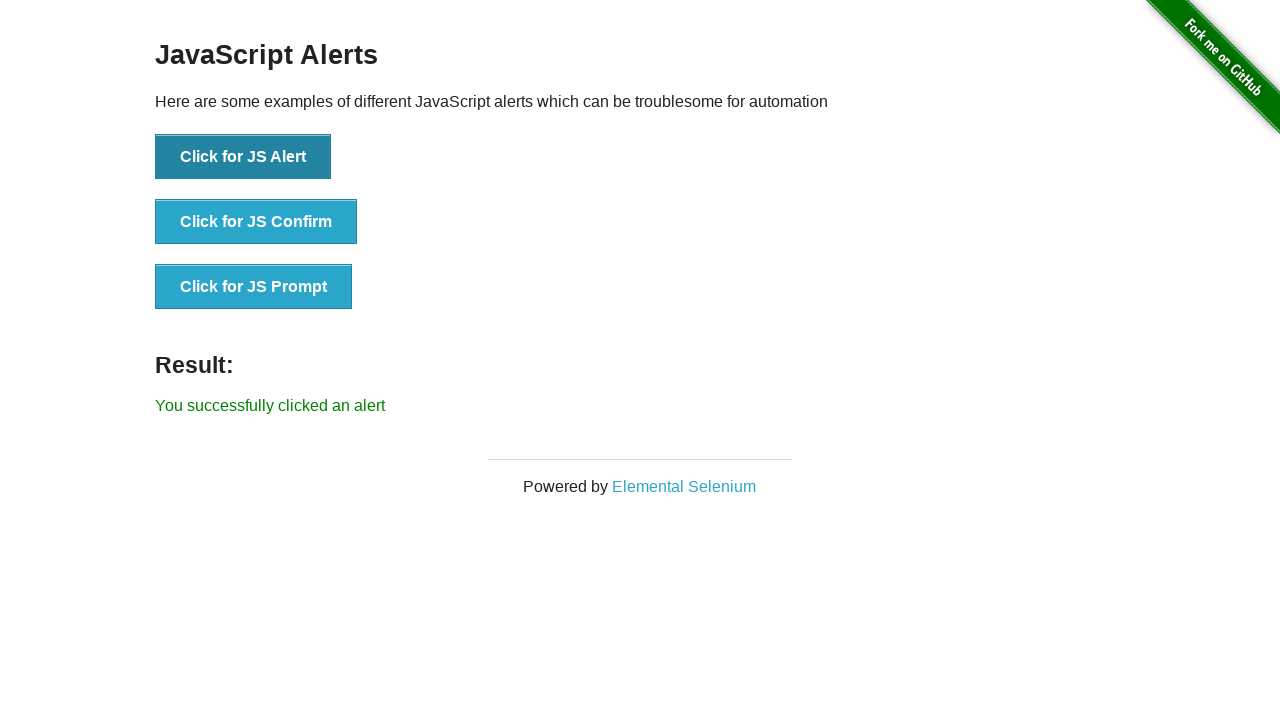

Alert result message appeared on page
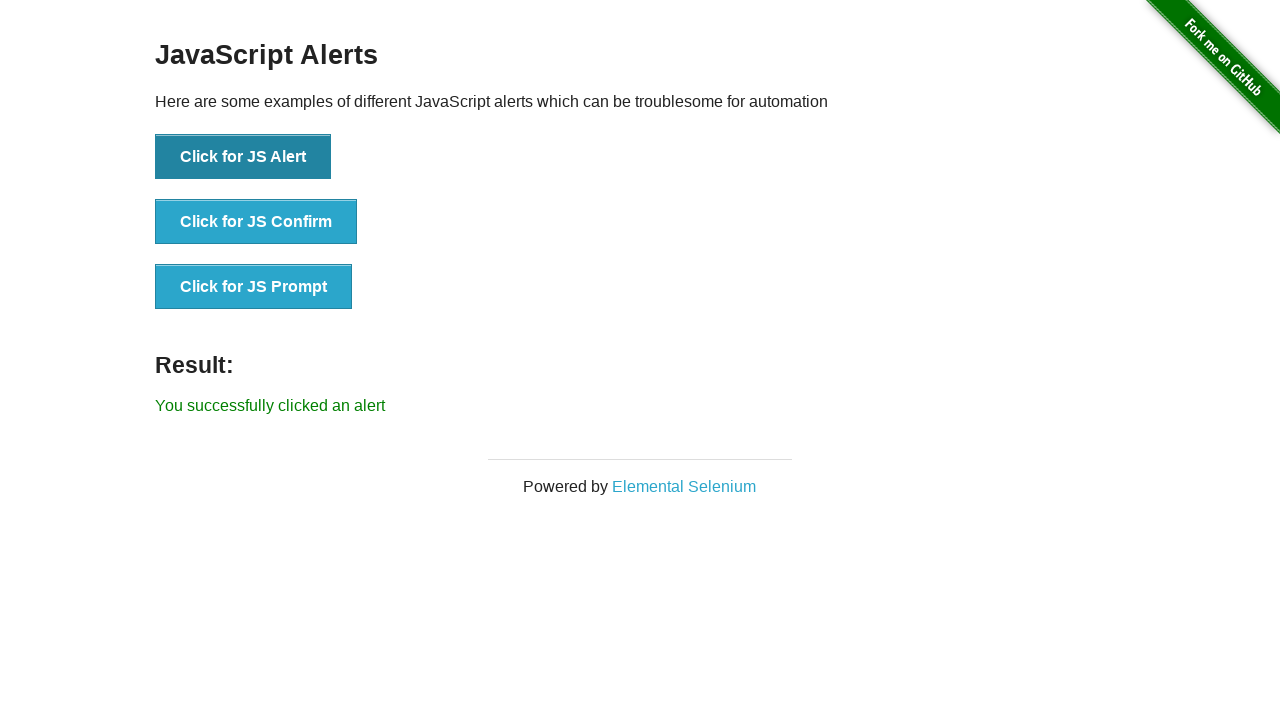

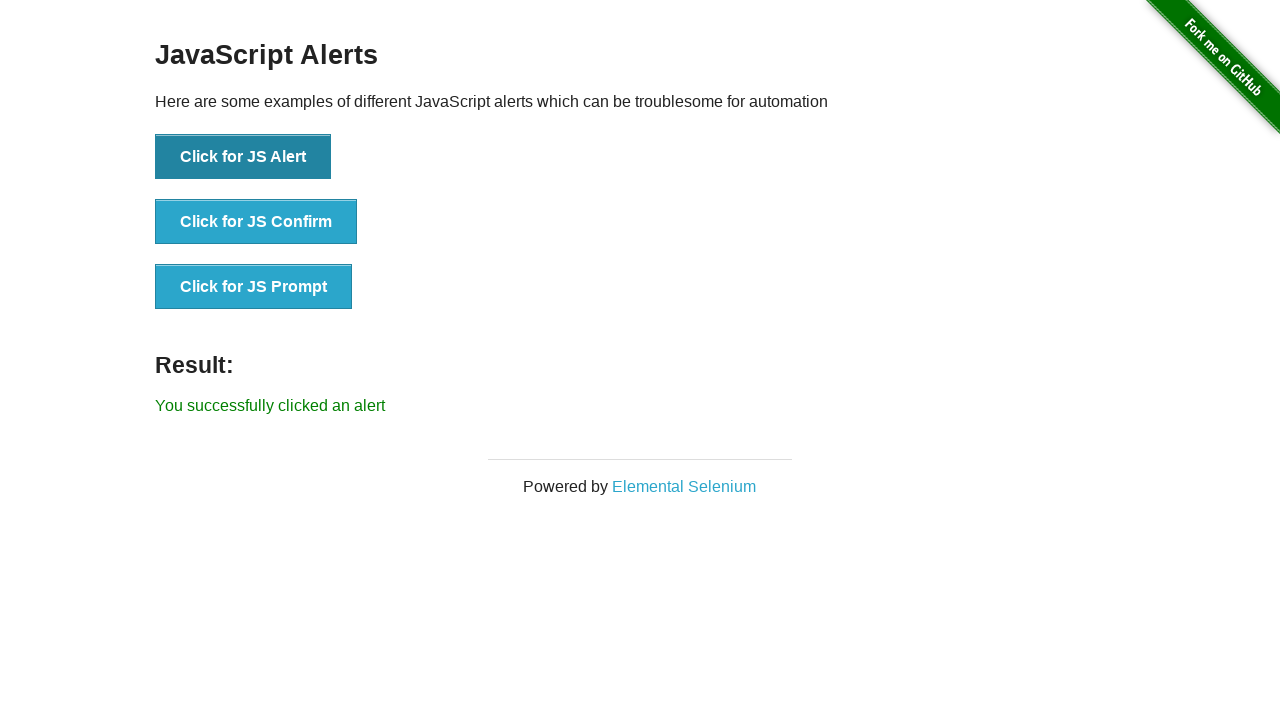